Tests add/remove elements functionality by clicking to add elements, then removing one and verifying the count

Starting URL: https://the-internet.herokuapp.com/add_remove_elements/

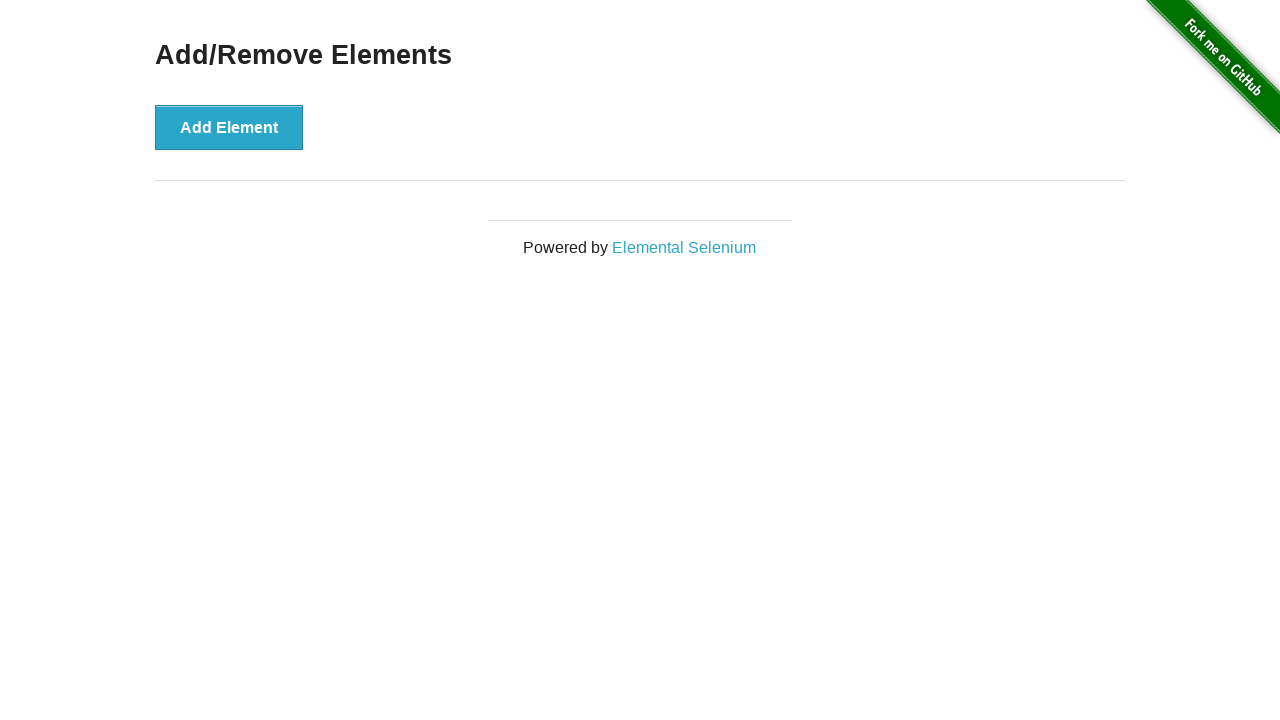

Clicked 'Add Element' button to add first element at (229, 127) on button[onclick='addElement()']
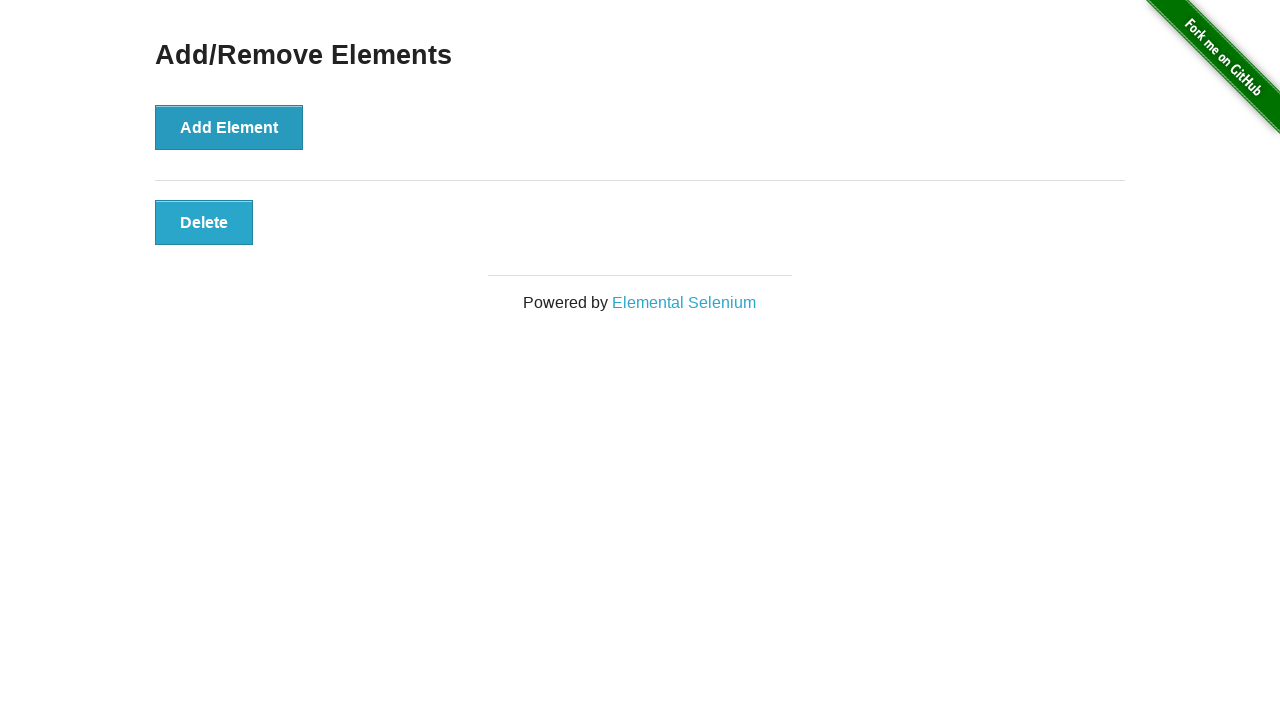

Clicked 'Add Element' button to add second element at (229, 127) on button[onclick='addElement()']
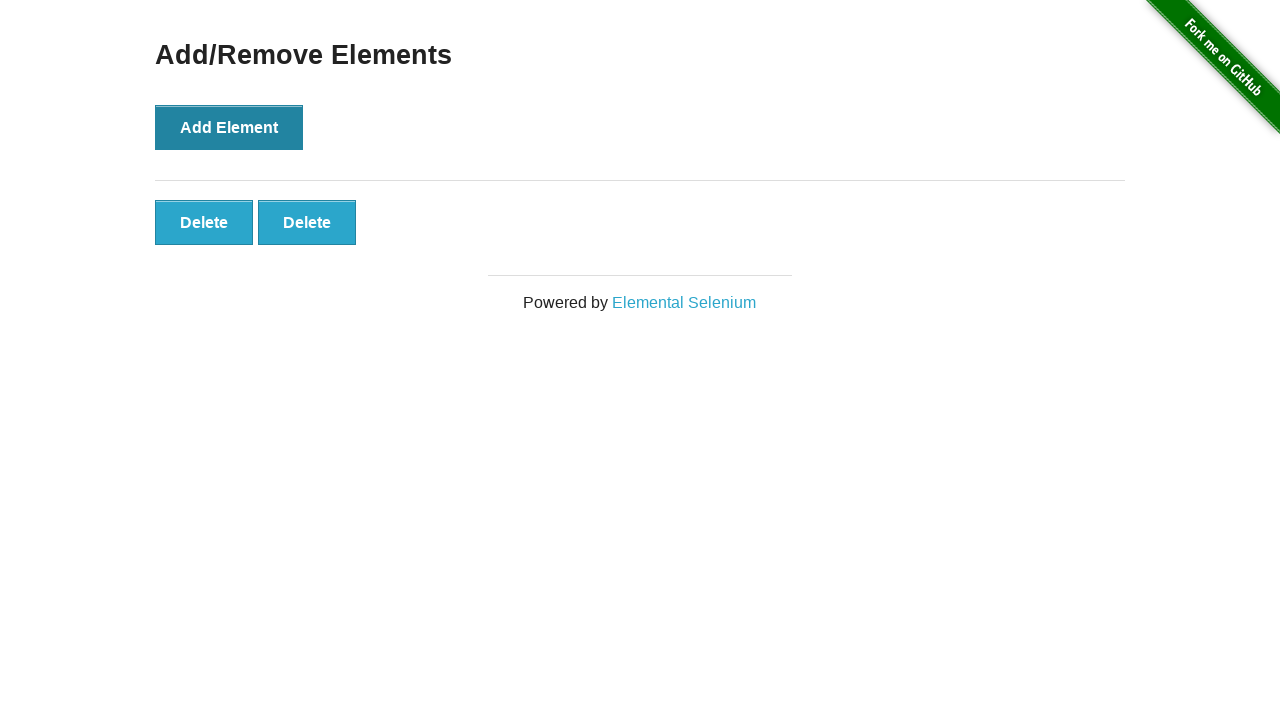

Clicked 'Delete' button to remove one element at (204, 222) on button[onclick='deleteElement()']
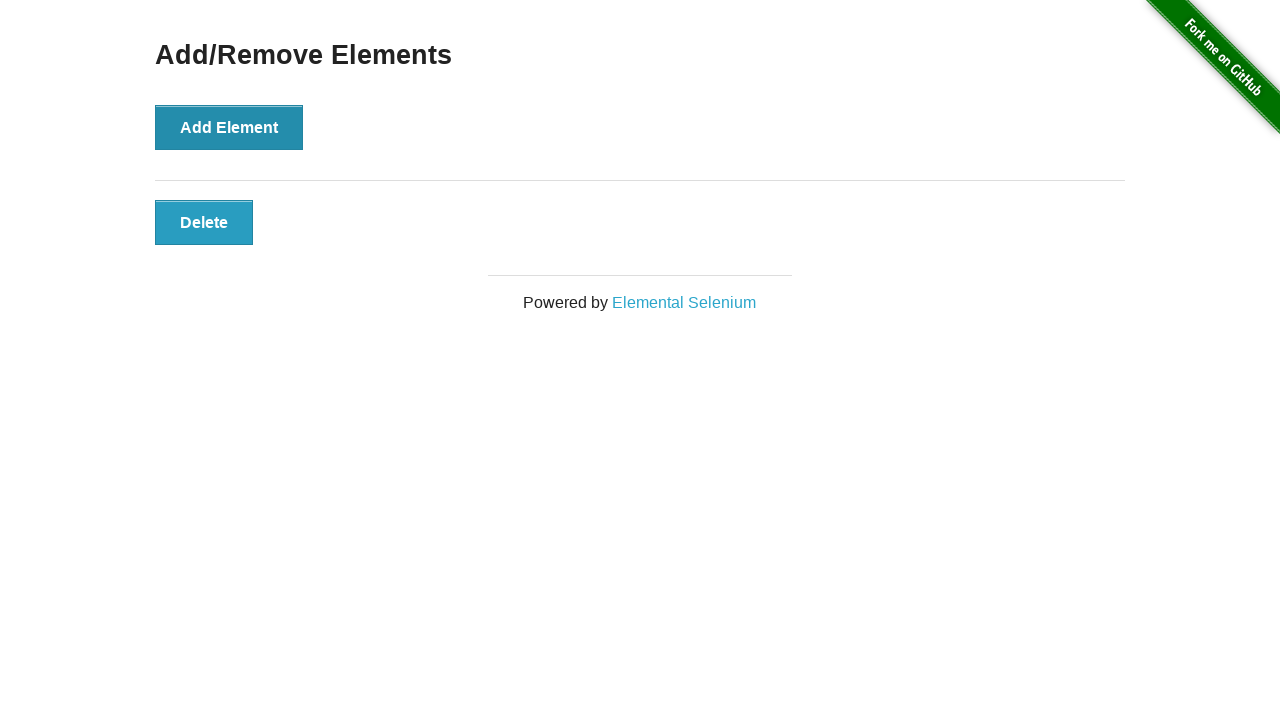

Located all remaining delete buttons
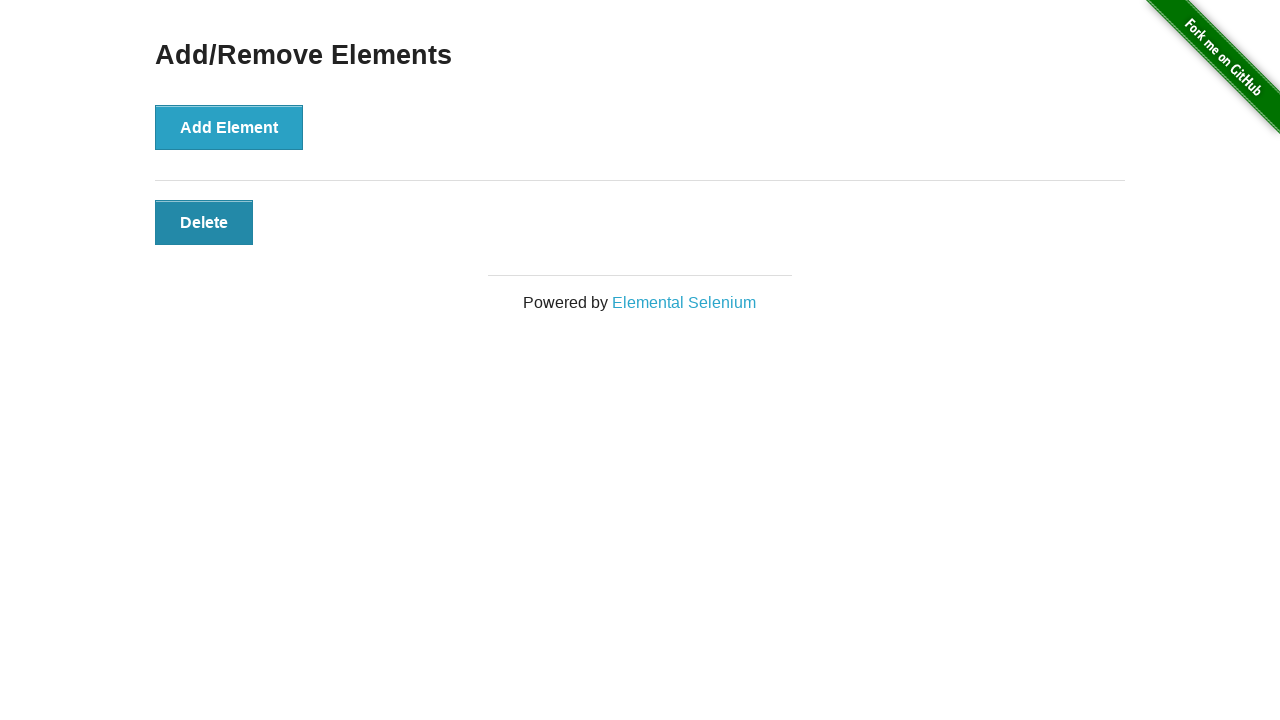

Counted delete buttons: 1 remaining
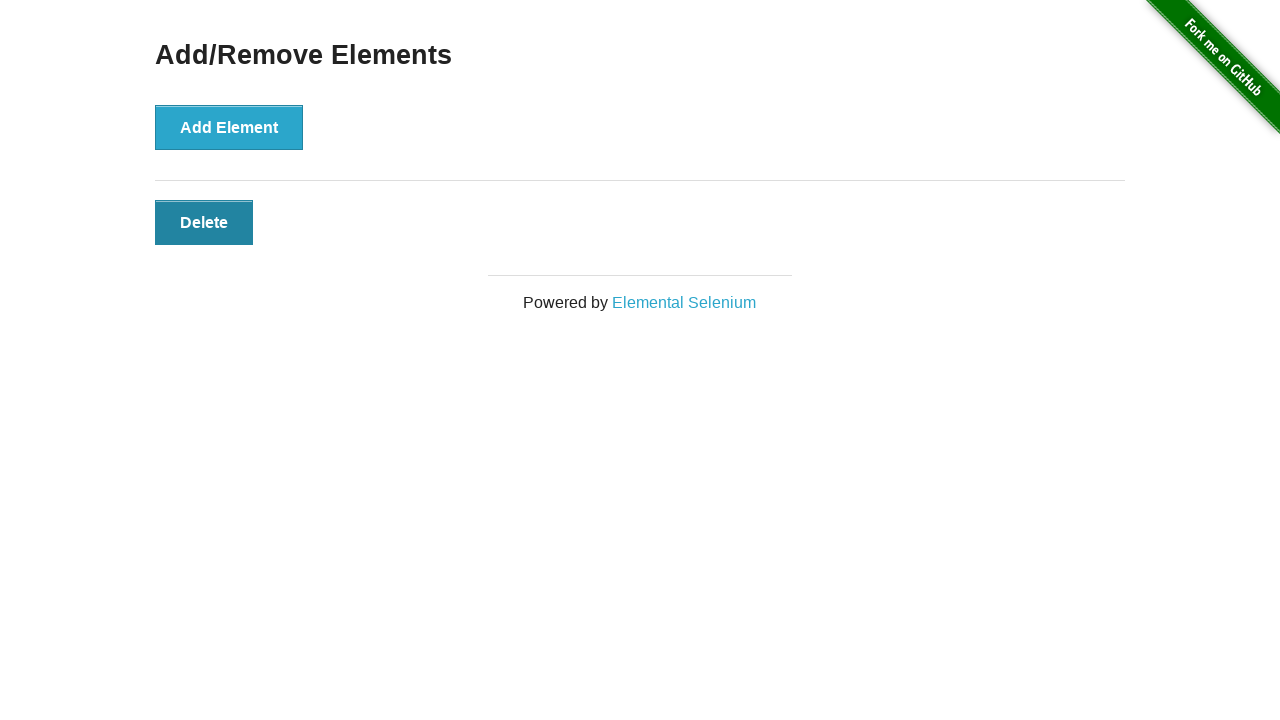

Verified that exactly one delete button remains
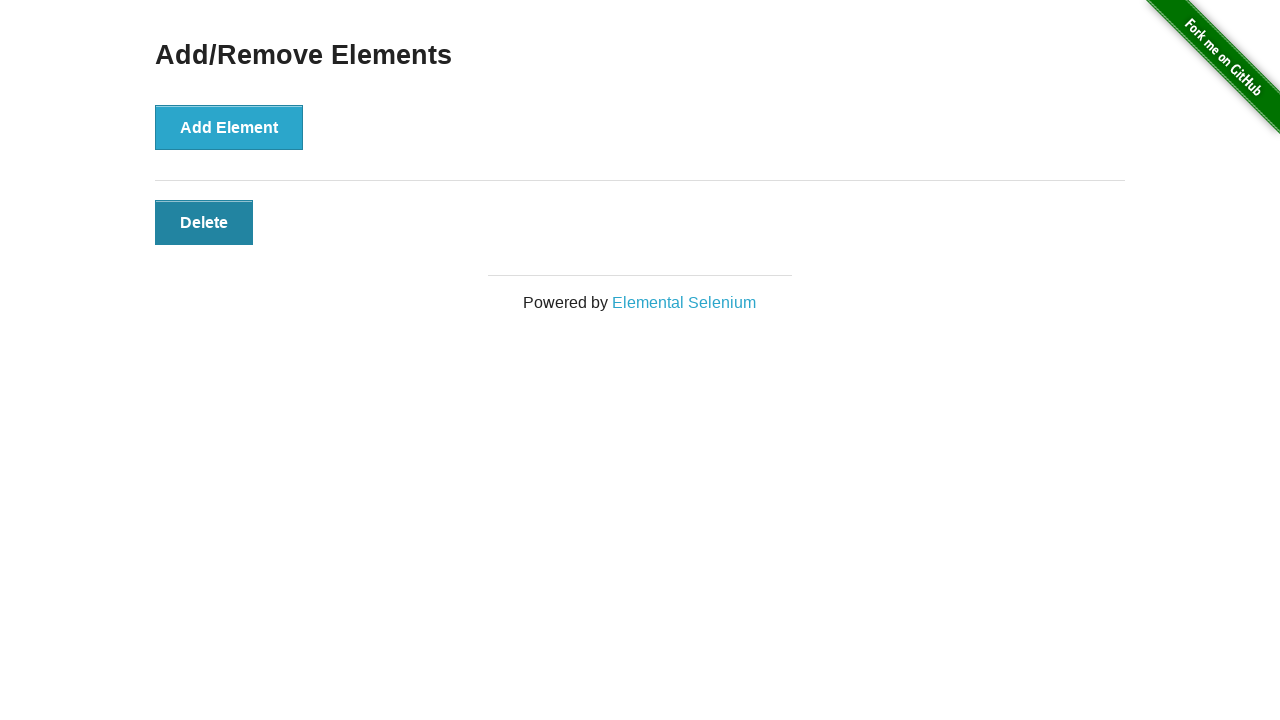

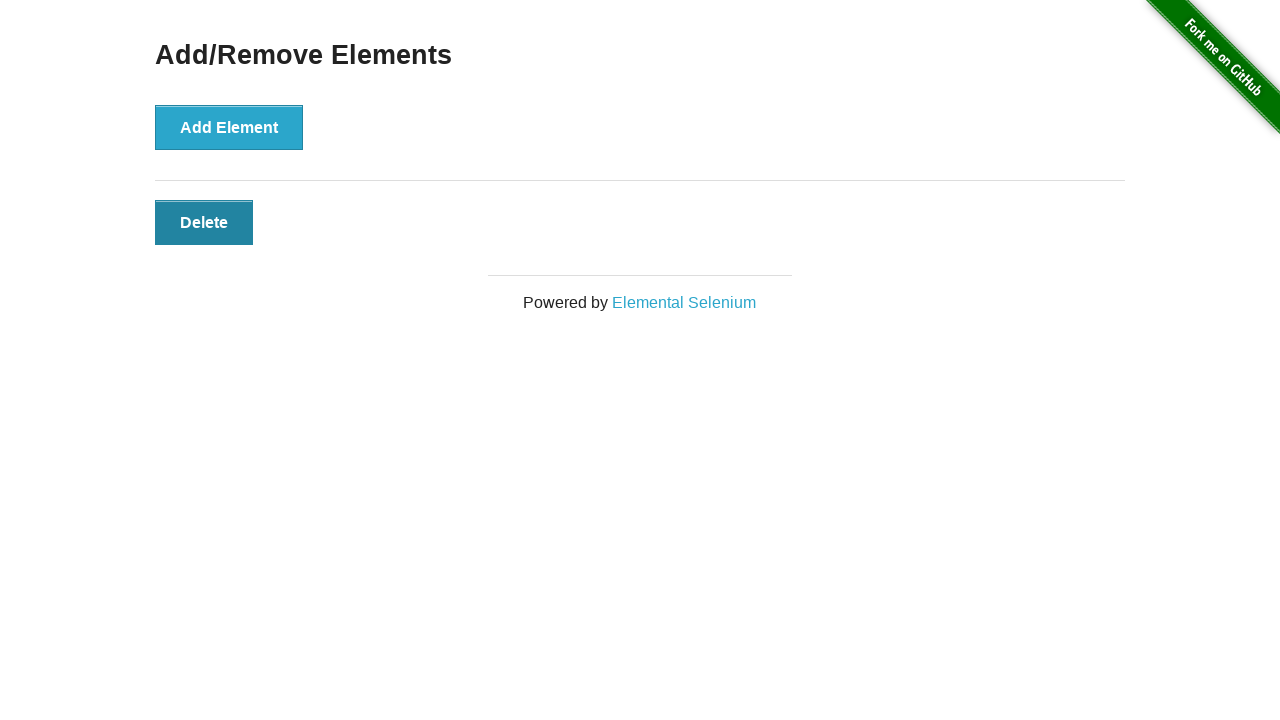